Tests form interaction by entering a number, clicking a button, and verifying the displayed message

Starting URL: https://testpages.eviltester.com/styled/webdriver-example-page

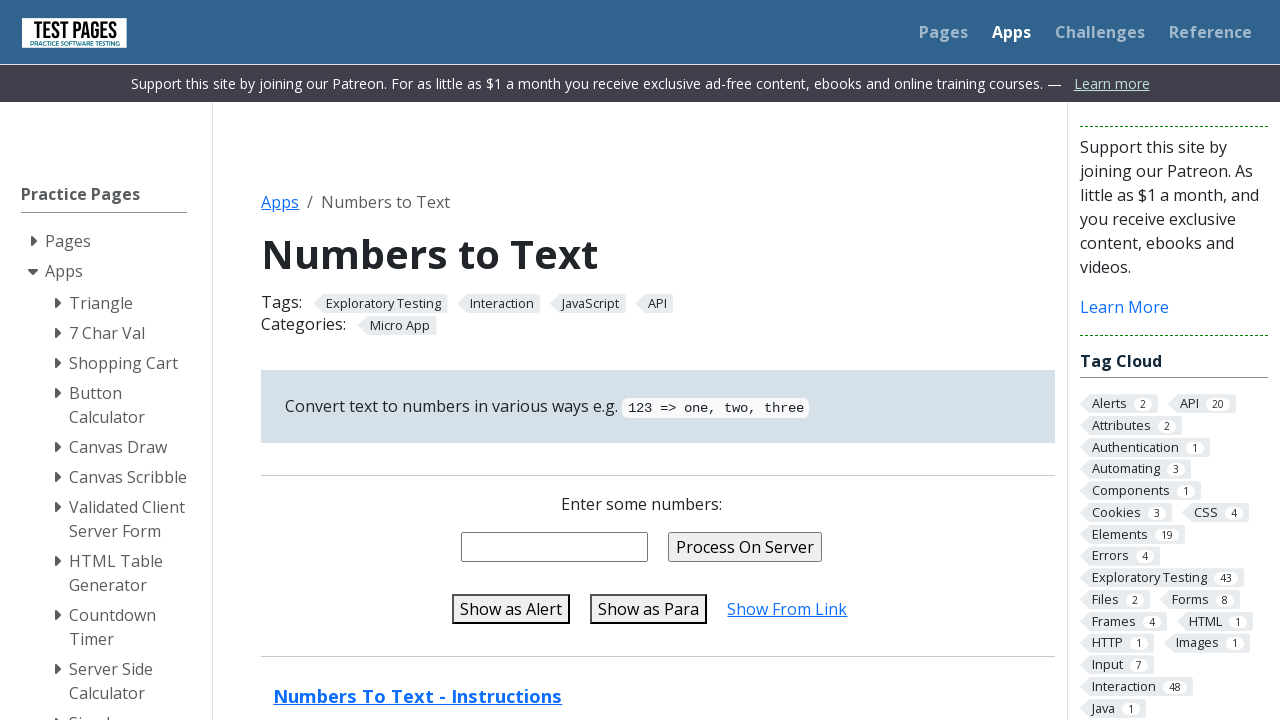

Filled number entry field with '87' on #numentry
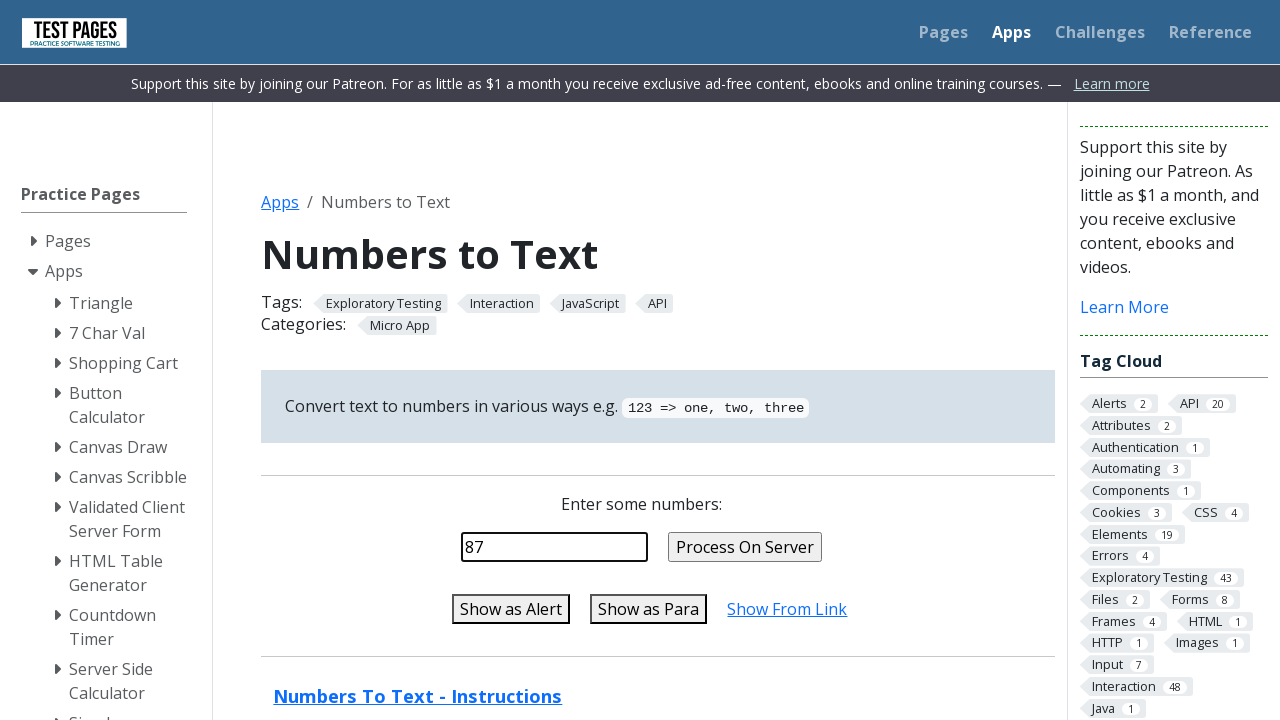

Clicked 'show as paragraph' button at (649, 609) on #show-as-para
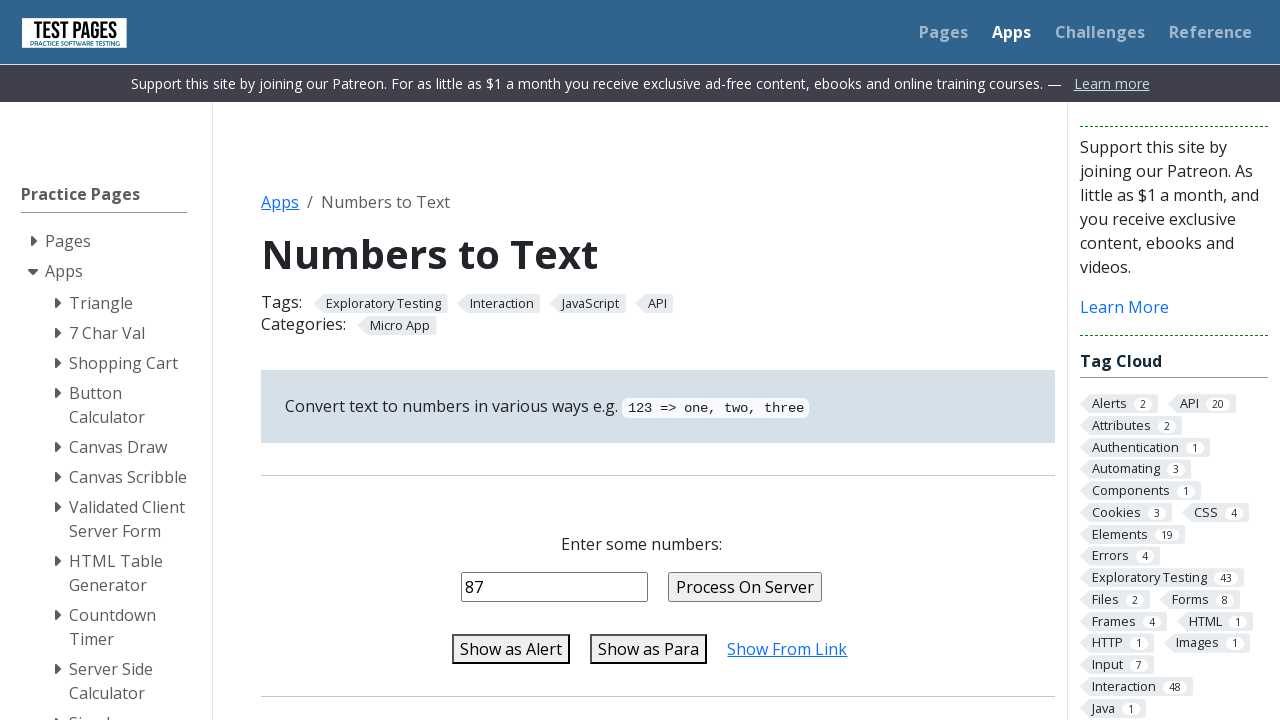

Message element appeared on page
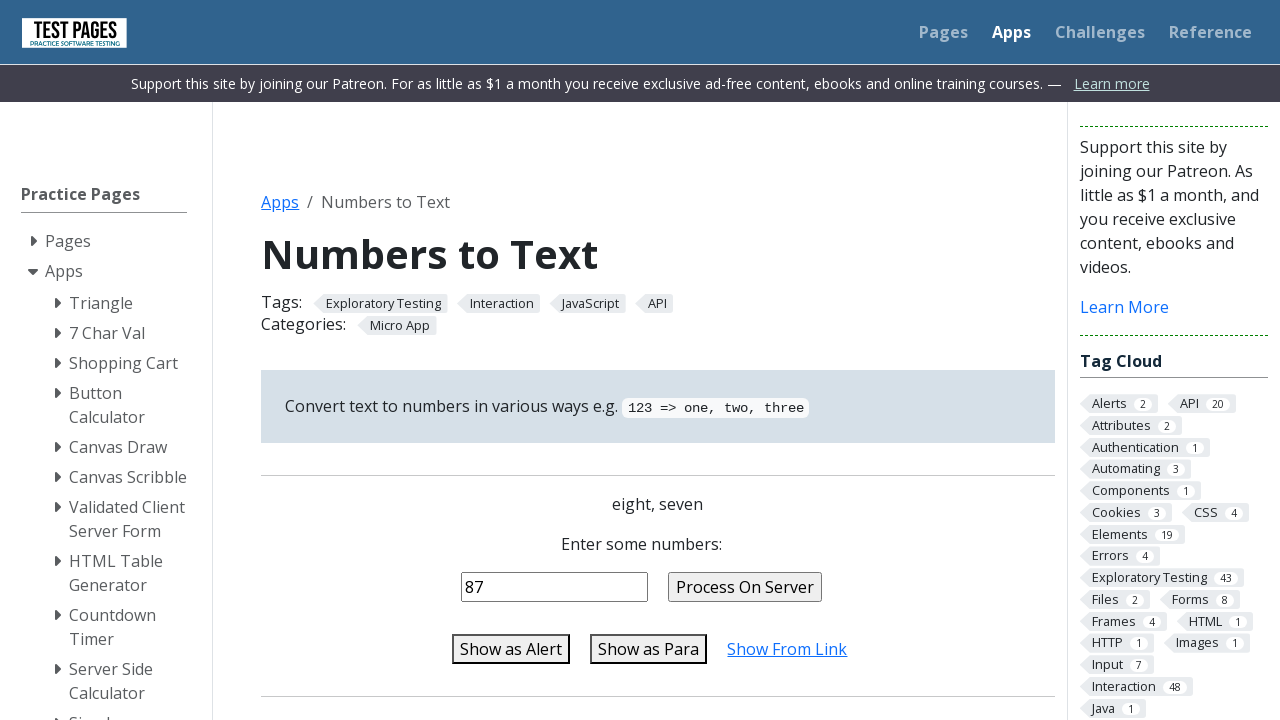

Located message element
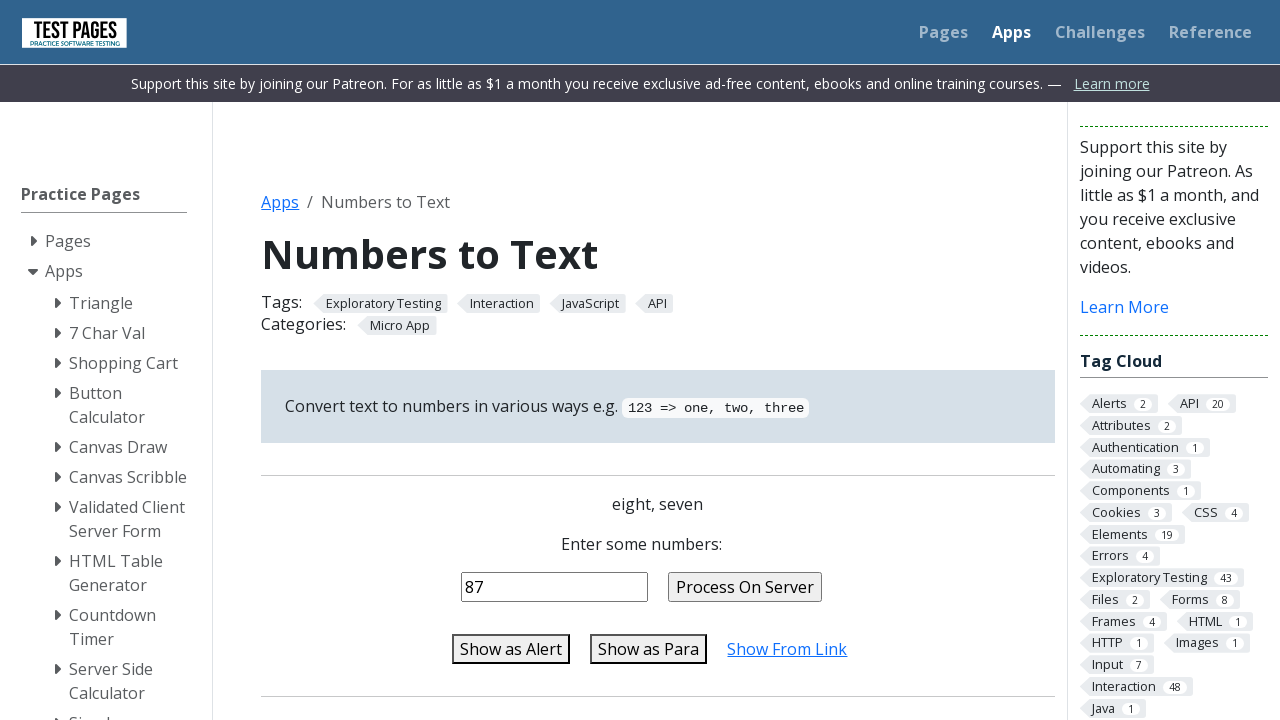

Verified message text equals 'eight, seven'
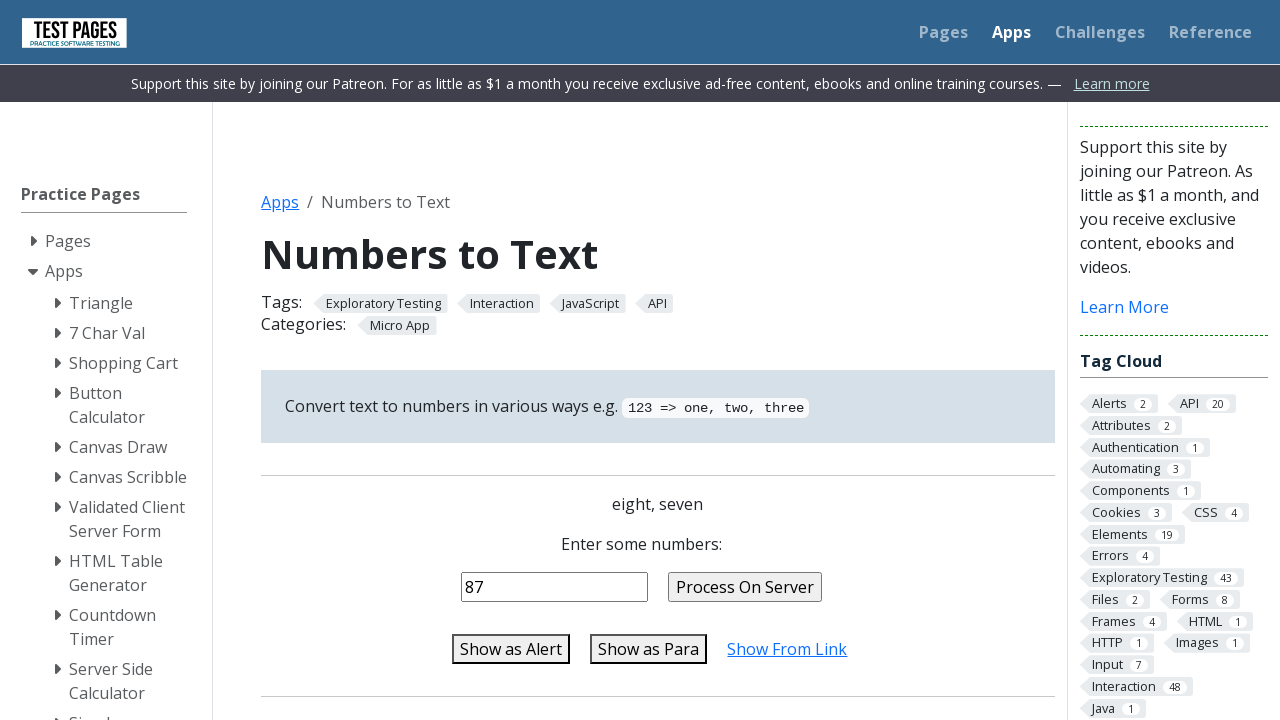

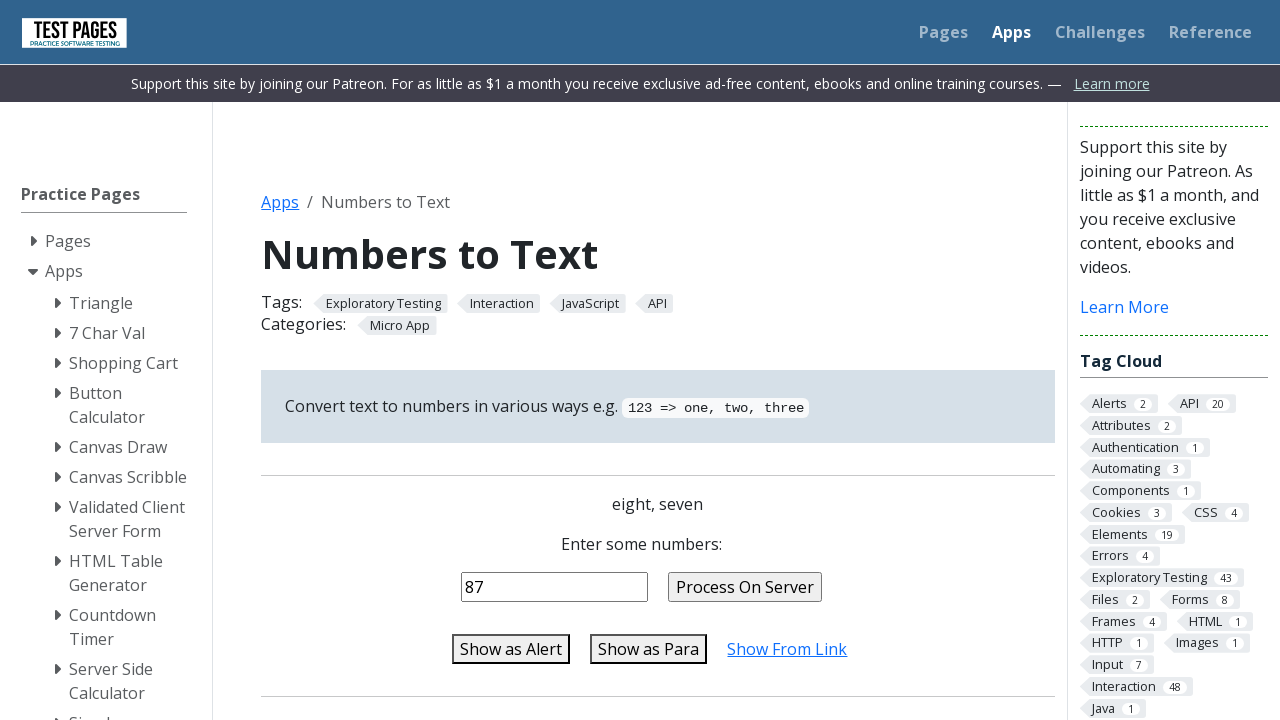